Tests deleting an existing record from a web table by clicking the delete button for the second row

Starting URL: https://demoqa.com/webtables

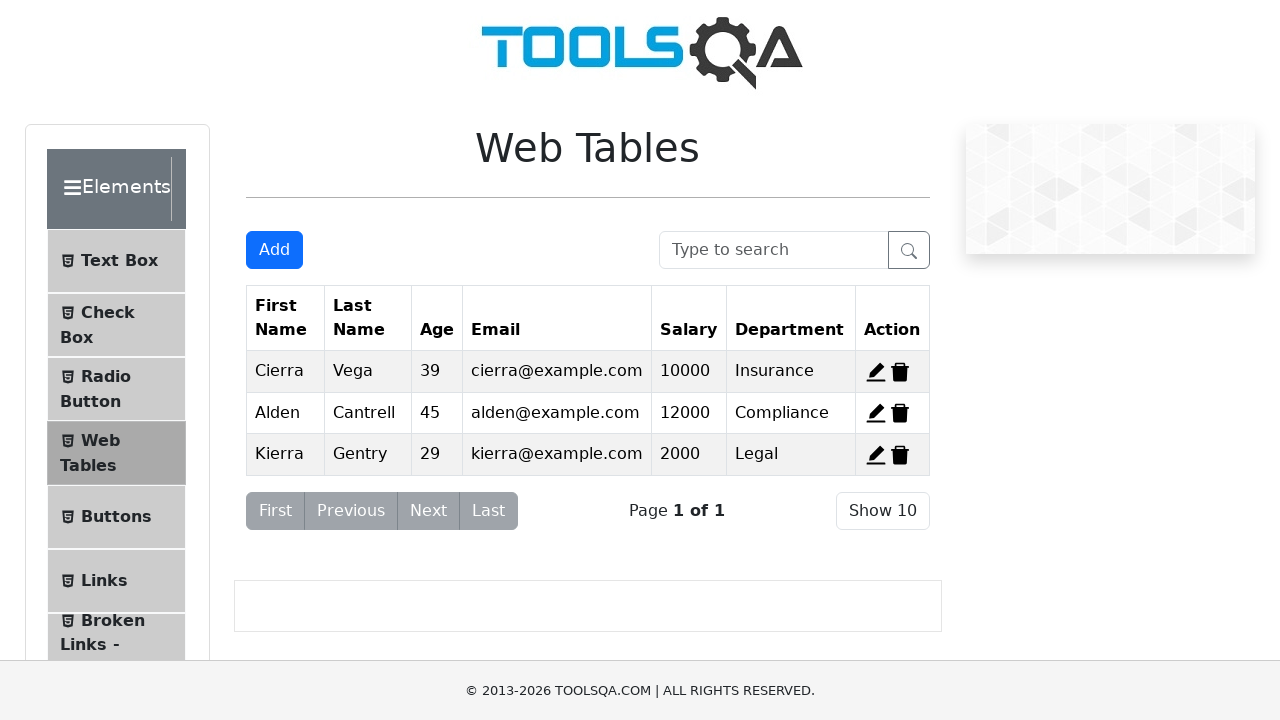

Navigated to DemoQA Web Tables page
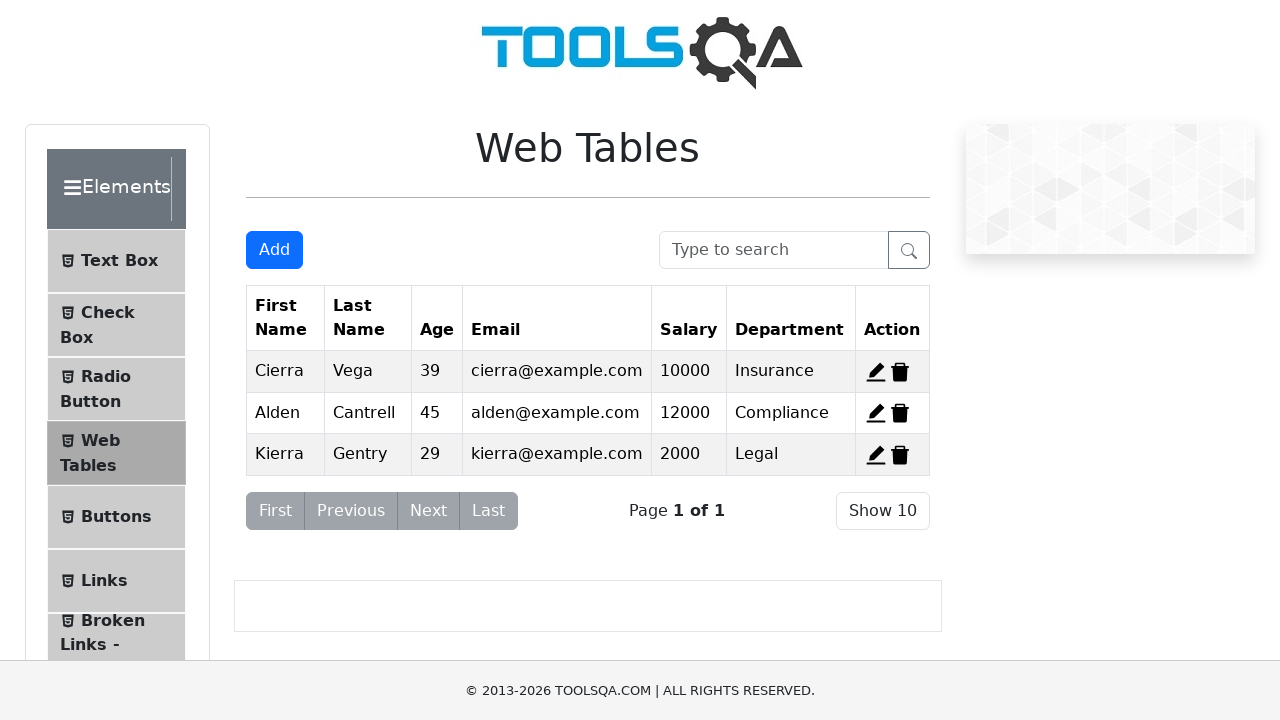

Clicked delete button for second row to delete existing record at (900, 413) on #delete-record-2
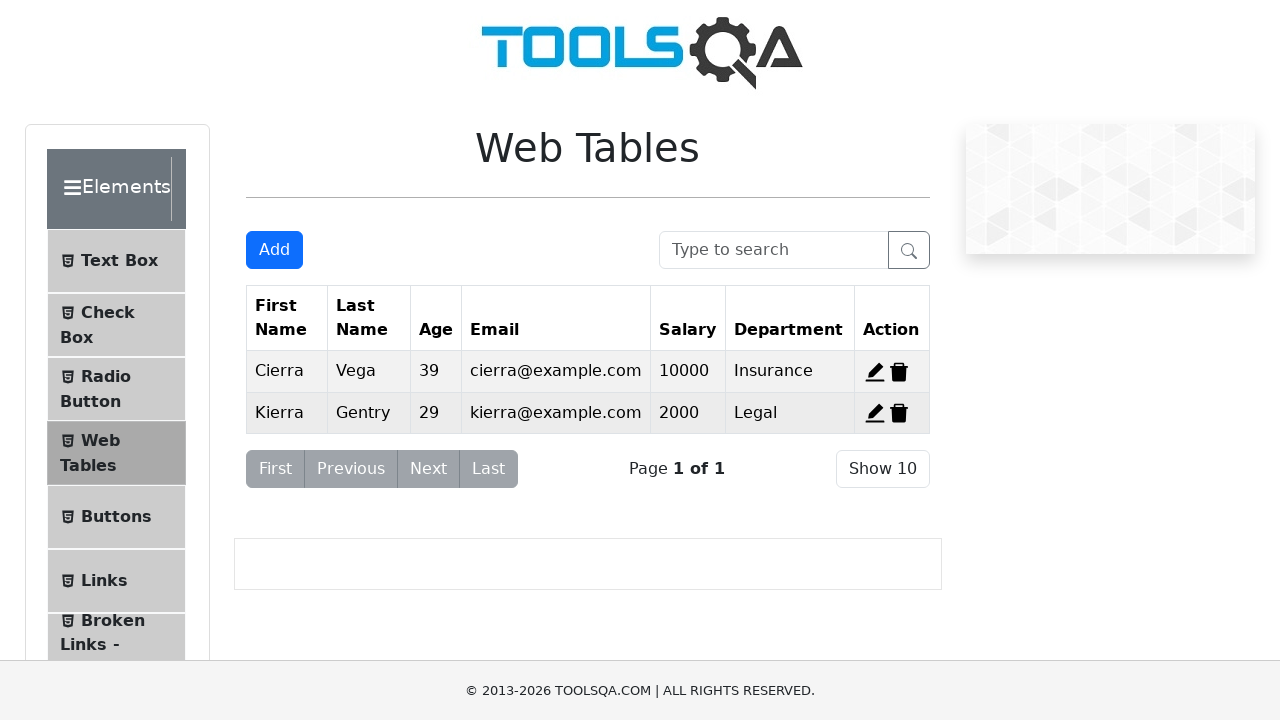

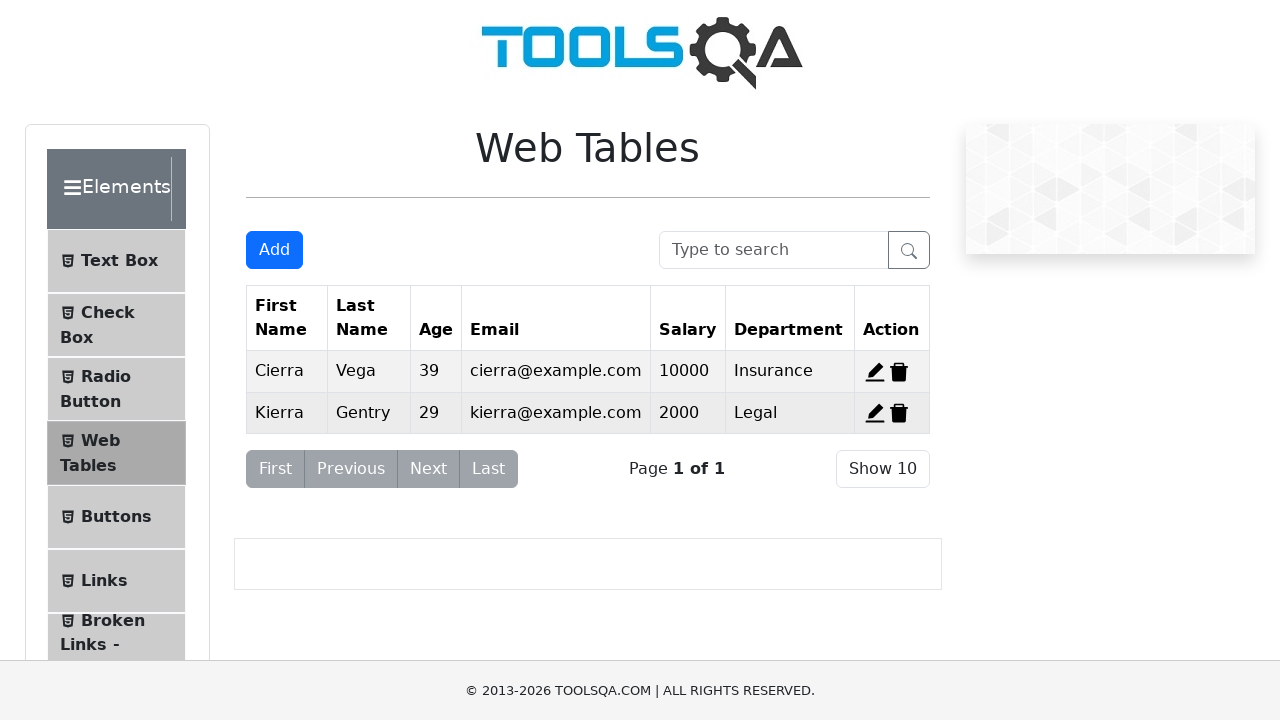